Tests drag and drop functionality by dragging a source element and dropping it onto a target element on the jQuery UI droppable demo page

Starting URL: https://jqueryui.com/resources/demos/droppable/default.html

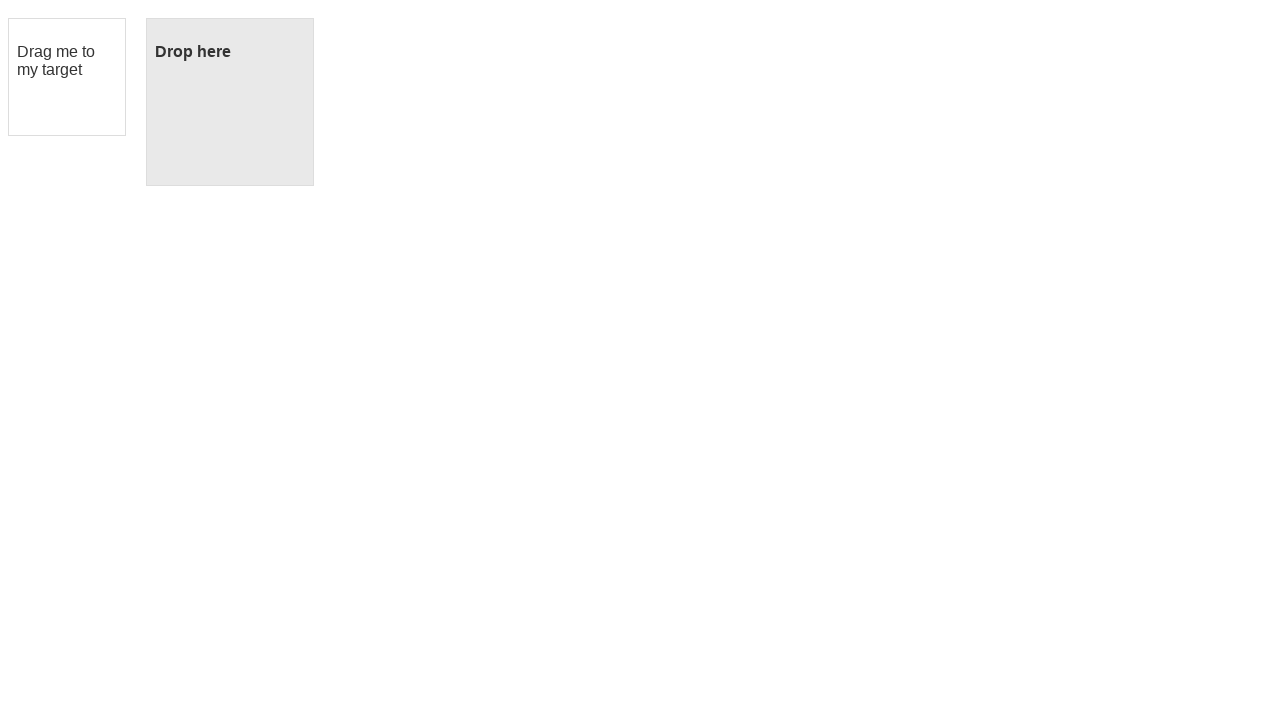

Navigated to jQuery UI droppable demo page
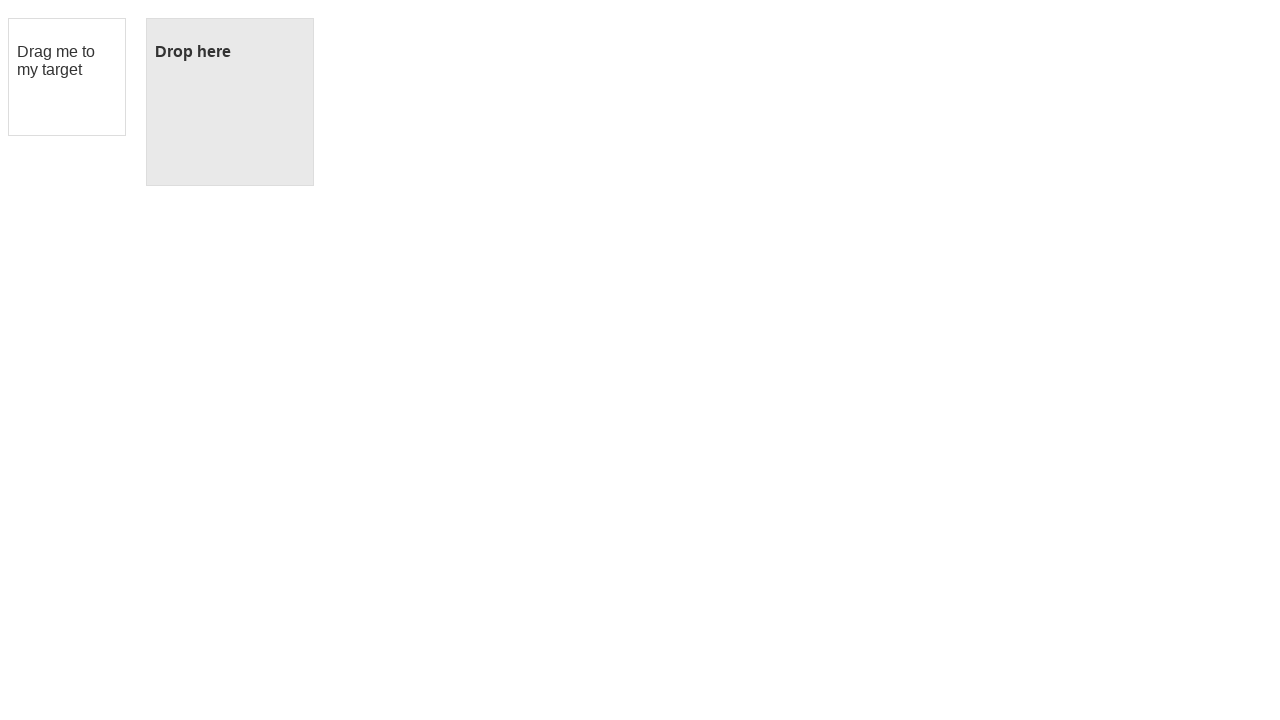

Located draggable source element
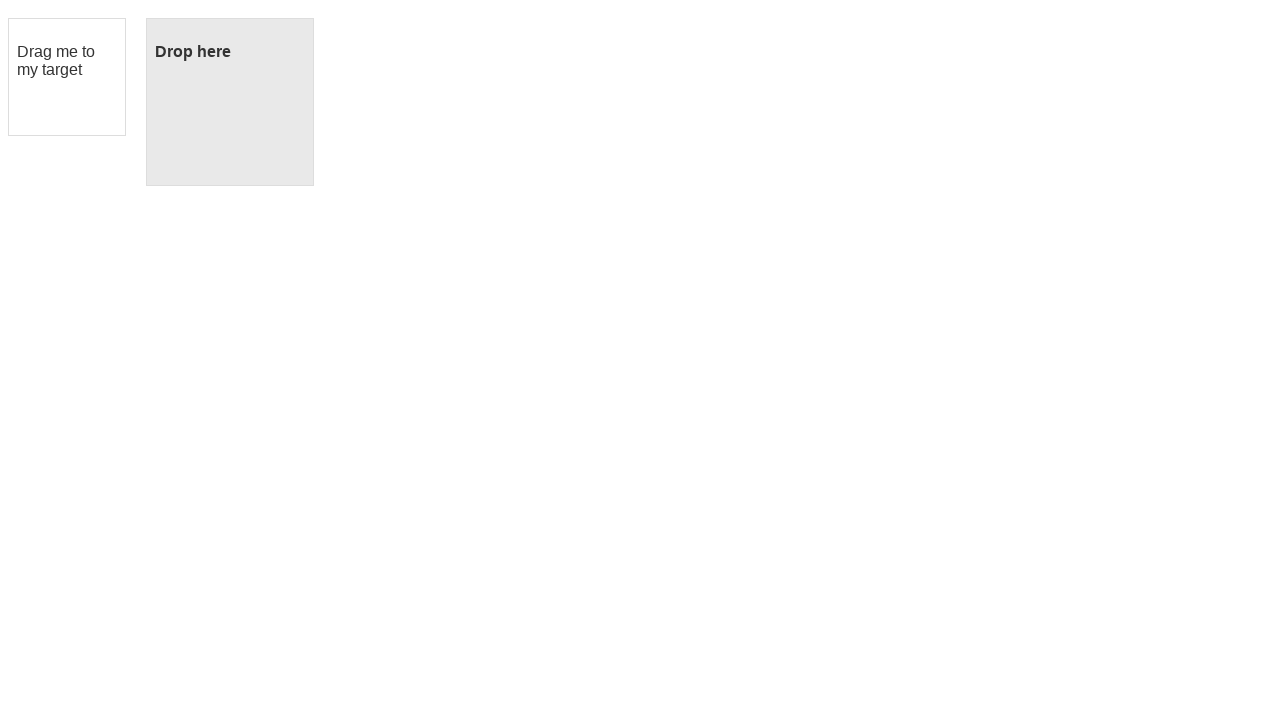

Located droppable target element
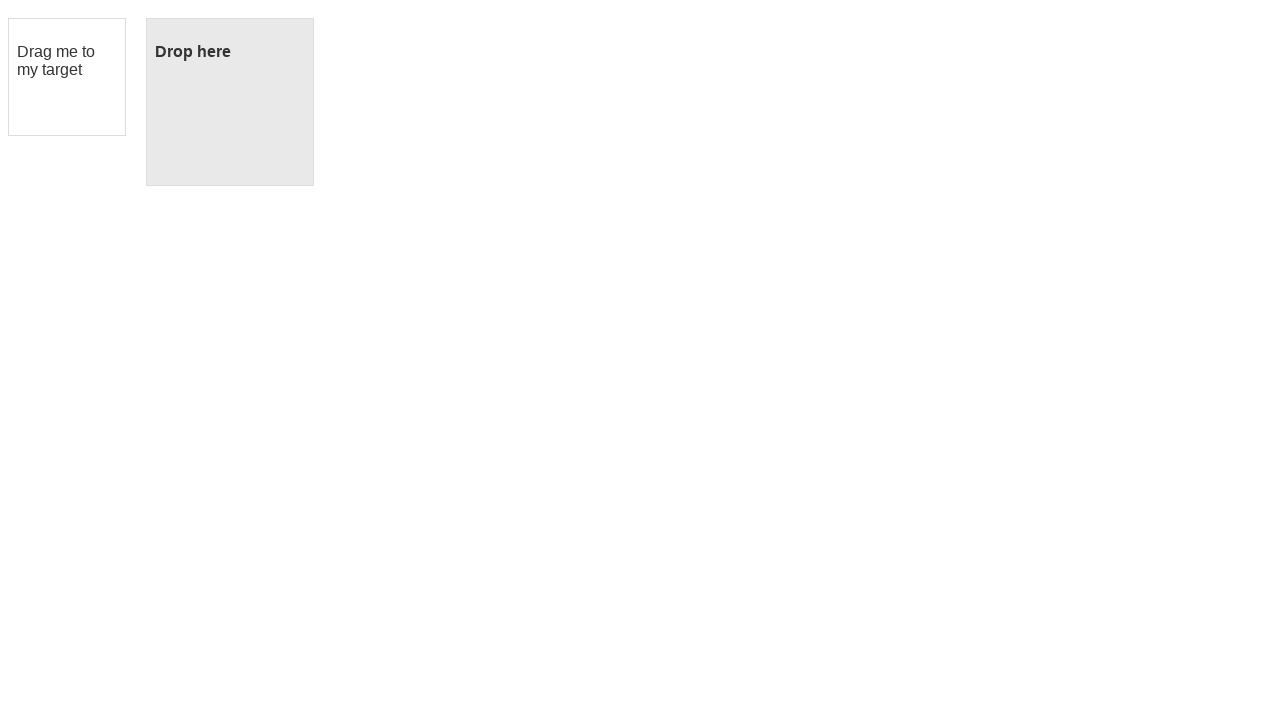

Dragged source element and dropped it onto target element at (230, 102)
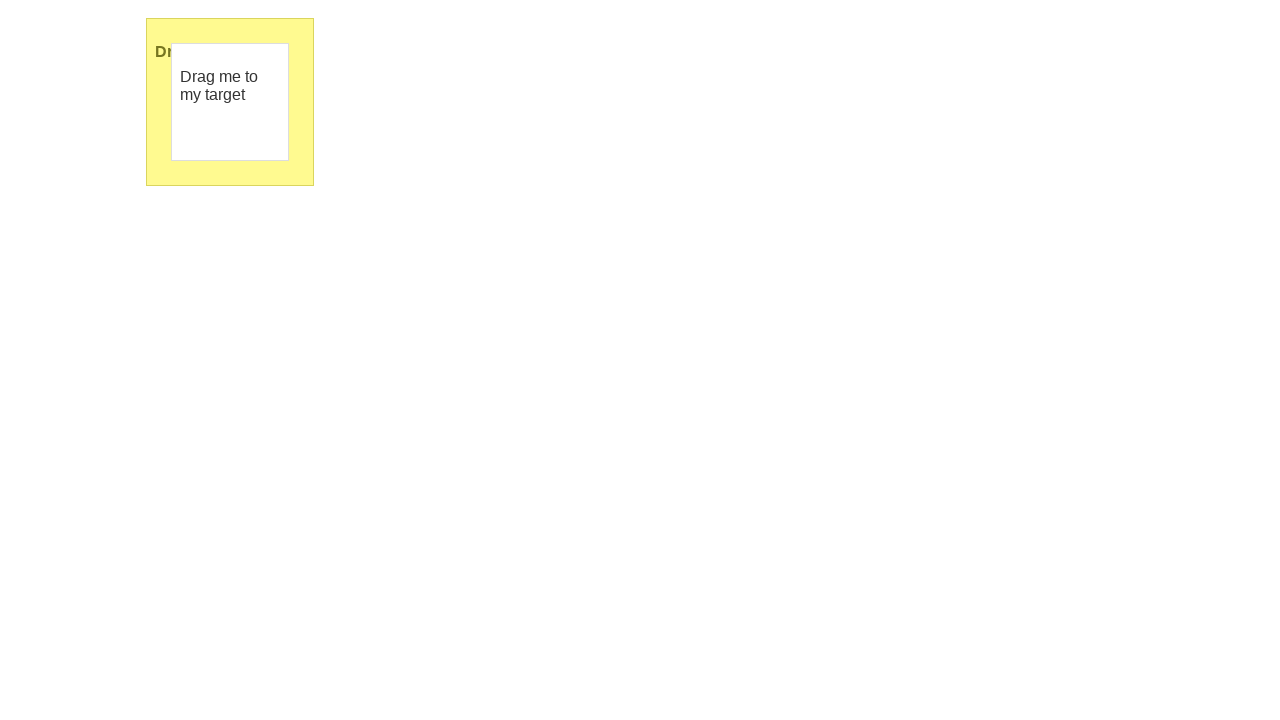

Verified drop was successful - droppable element now displays 'Dropped!' text
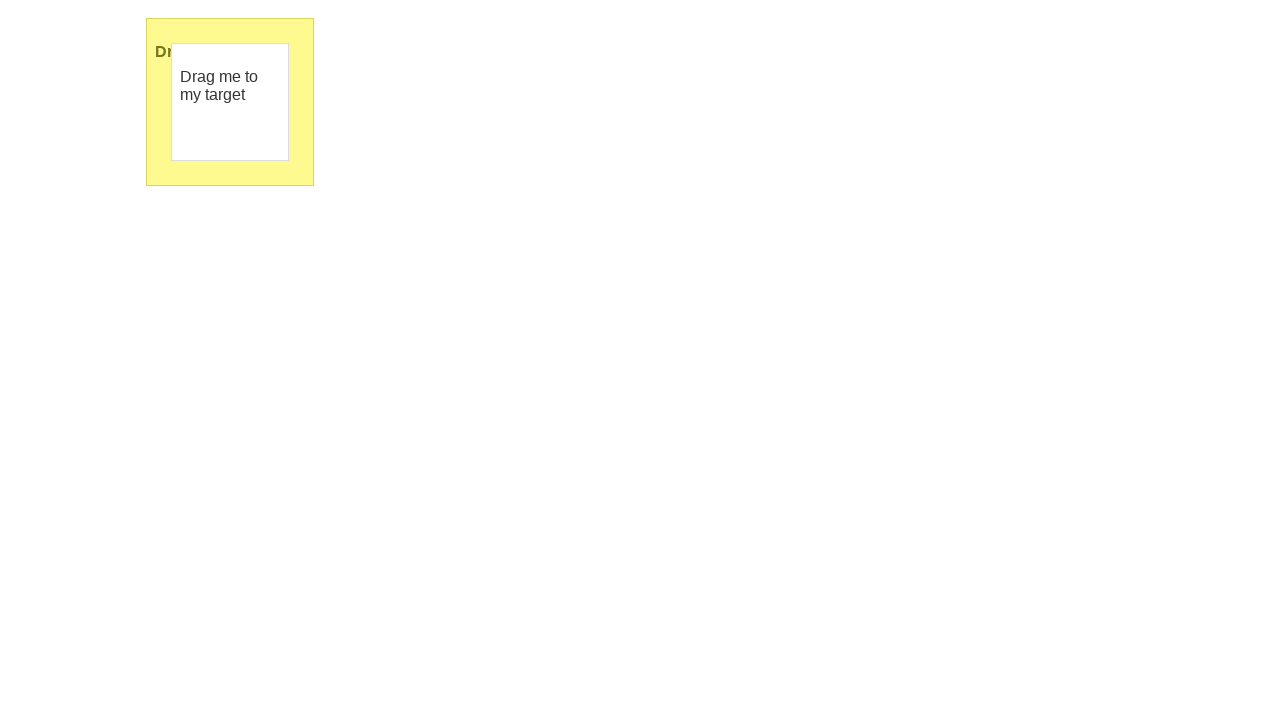

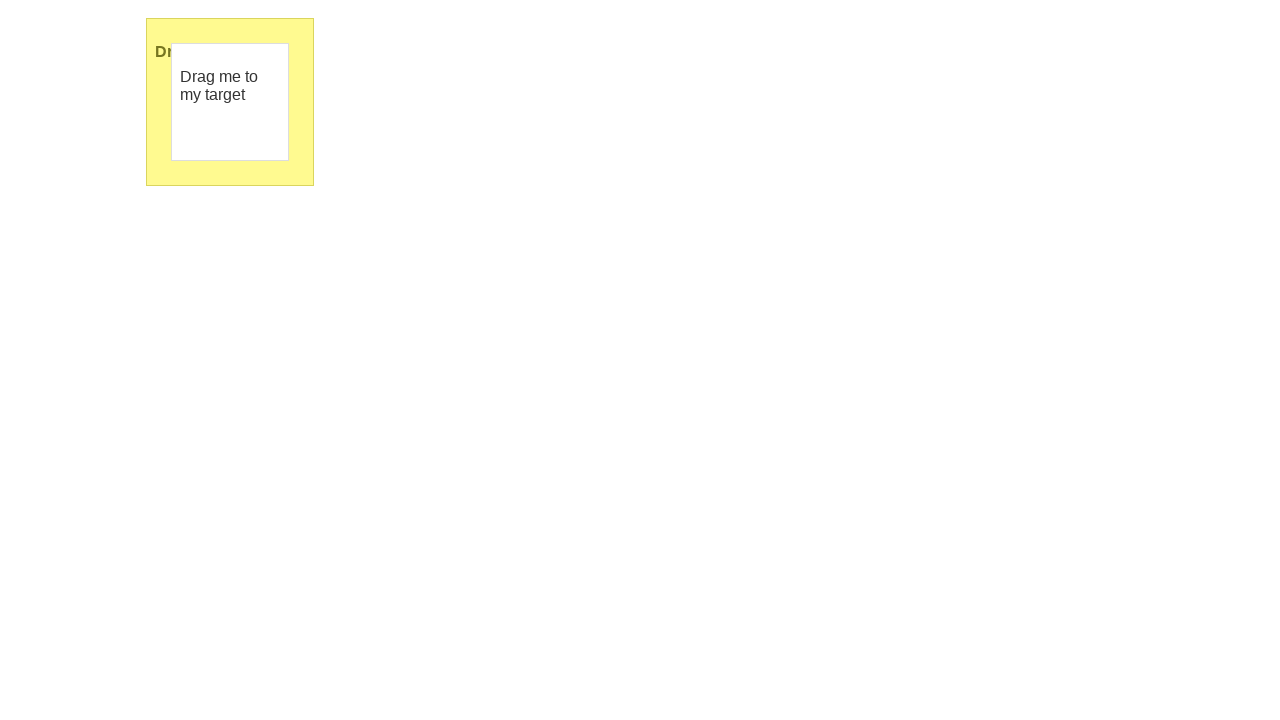